Tests the start over functionality to reset the calculator form after a calculation

Starting URL: https://www.anz.com.au/personal/home-loans/calculators-tools/much-borrow/

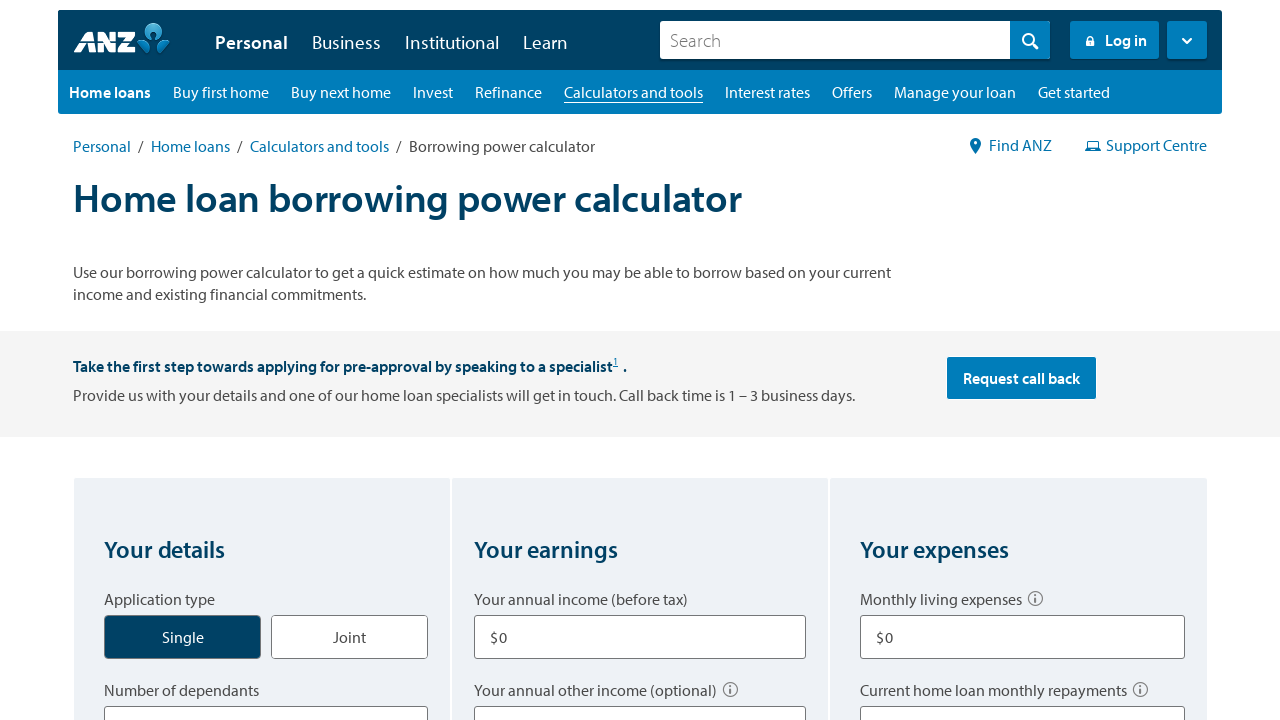

Clicked Single application type radio button at (183, 637) on label[for='application_type_single']
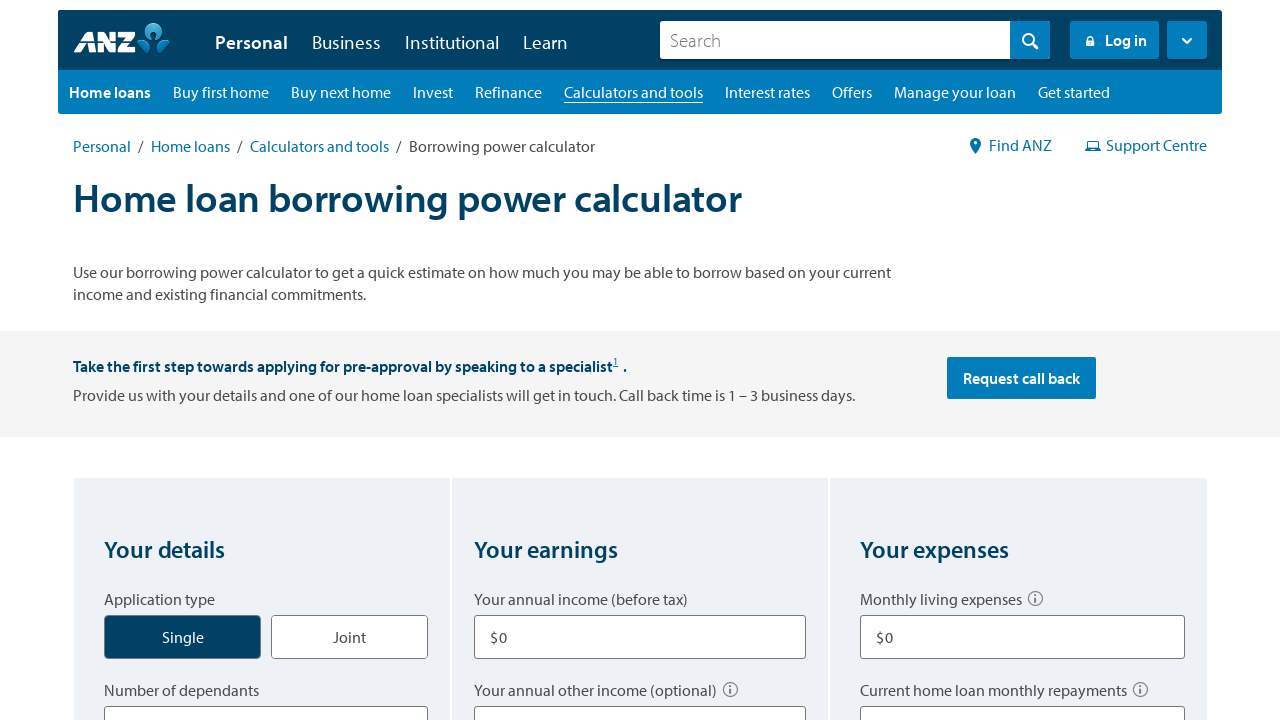

Selected 0 dependants from dropdown on select[title='Number of dependants']
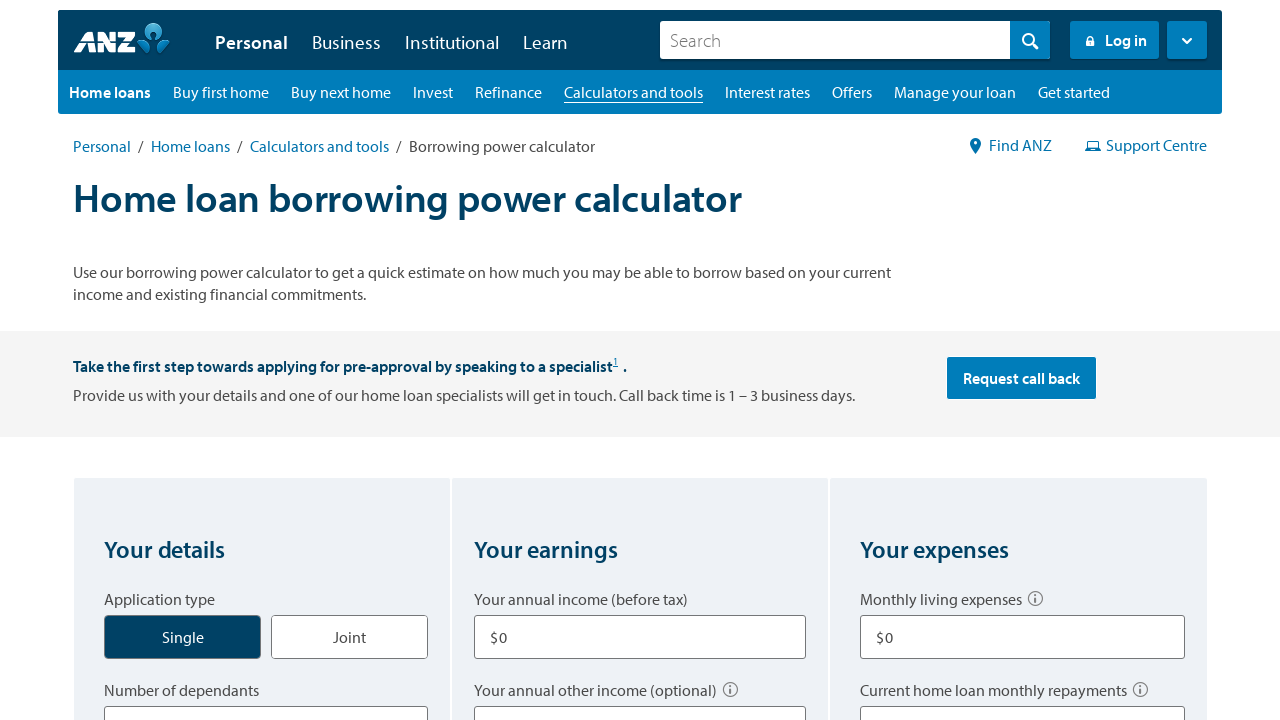

Clicked Home to live property type radio button at (162, 361) on label[for='borrow_type_home']
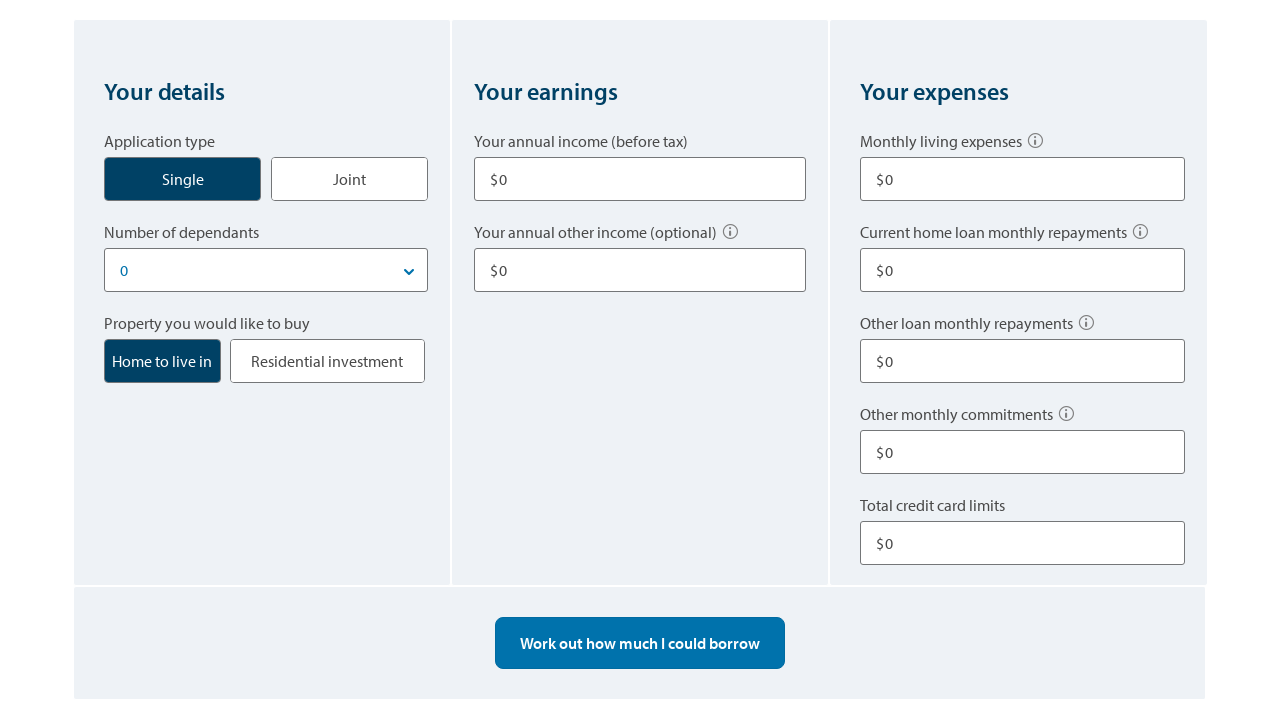

Filled annual income field with $80,000 on xpath=(//label[text()='Your annual income (before tax)']/following::input)[1]
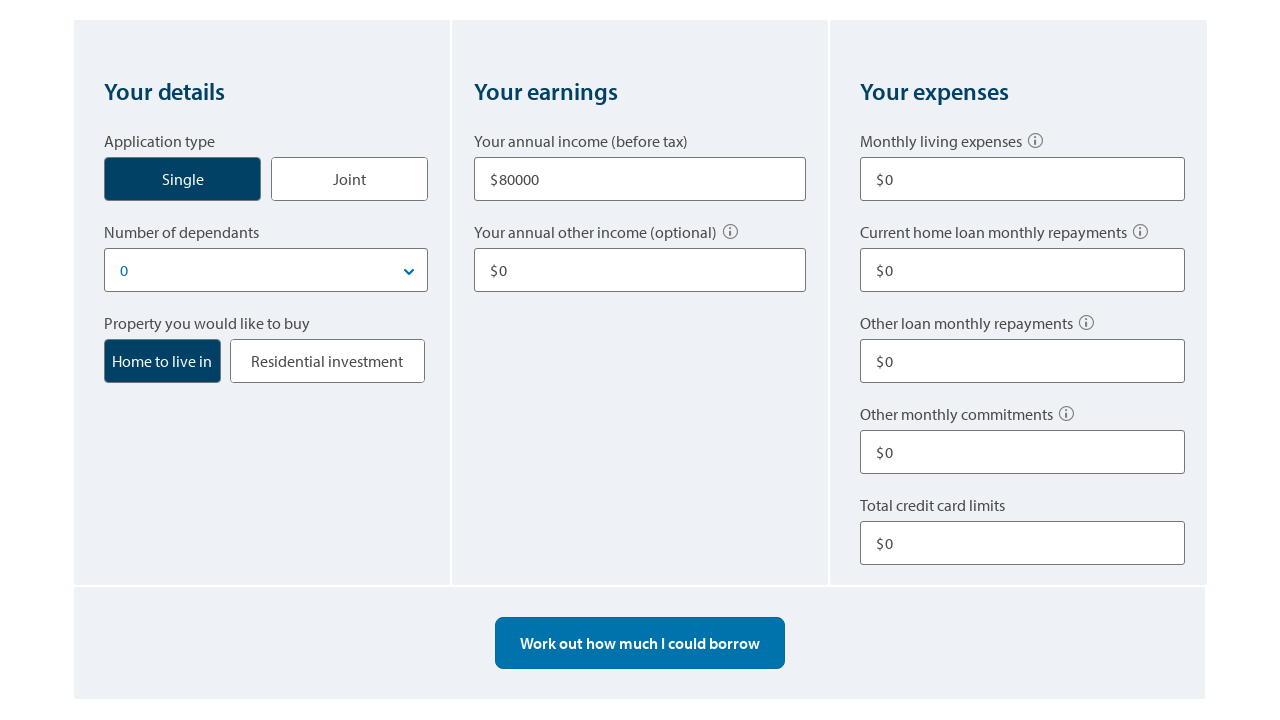

Filled annual other income field with $10,000 on xpath=(//label[text()='Your annual other income (optional)']/following::input)[1
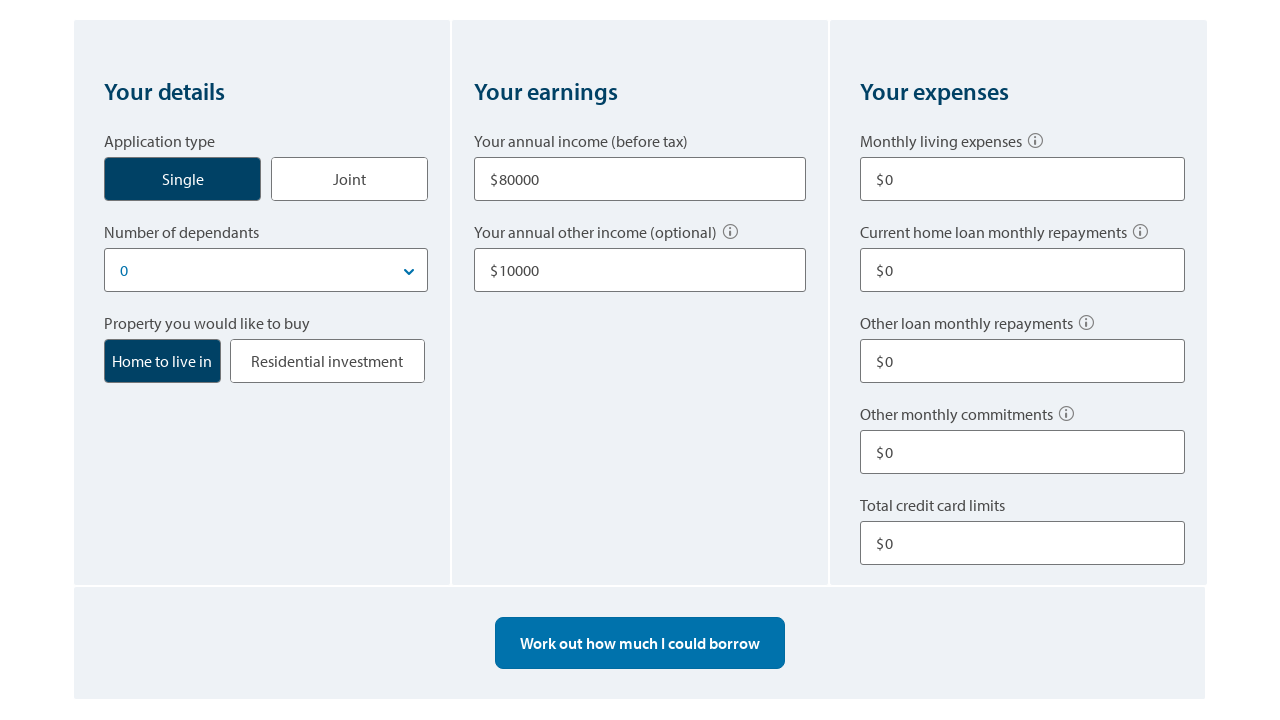

Filled monthly living expenses field with $500 on xpath=(//label[text()='Monthly living expenses ']/following::input)[1]
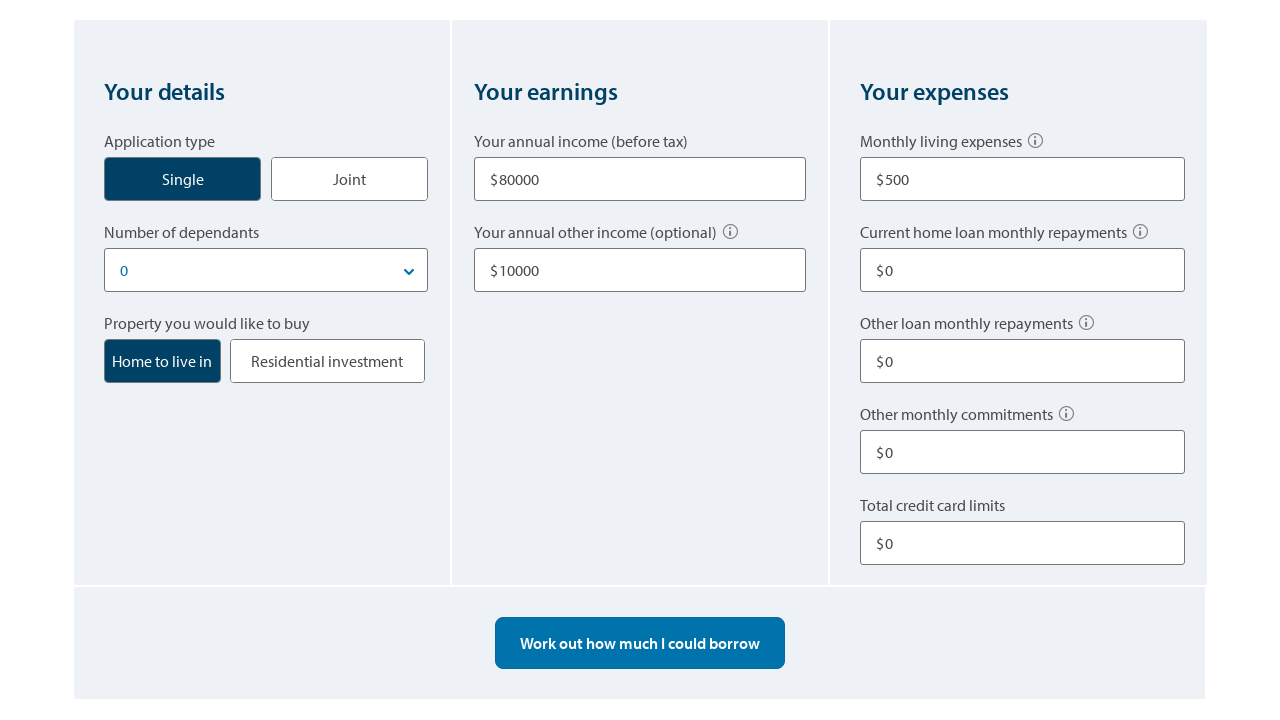

Filled current home loan monthly repayments field with $0 on xpath=(//label[text()[normalize-space()='Current home loan monthly repayments']]
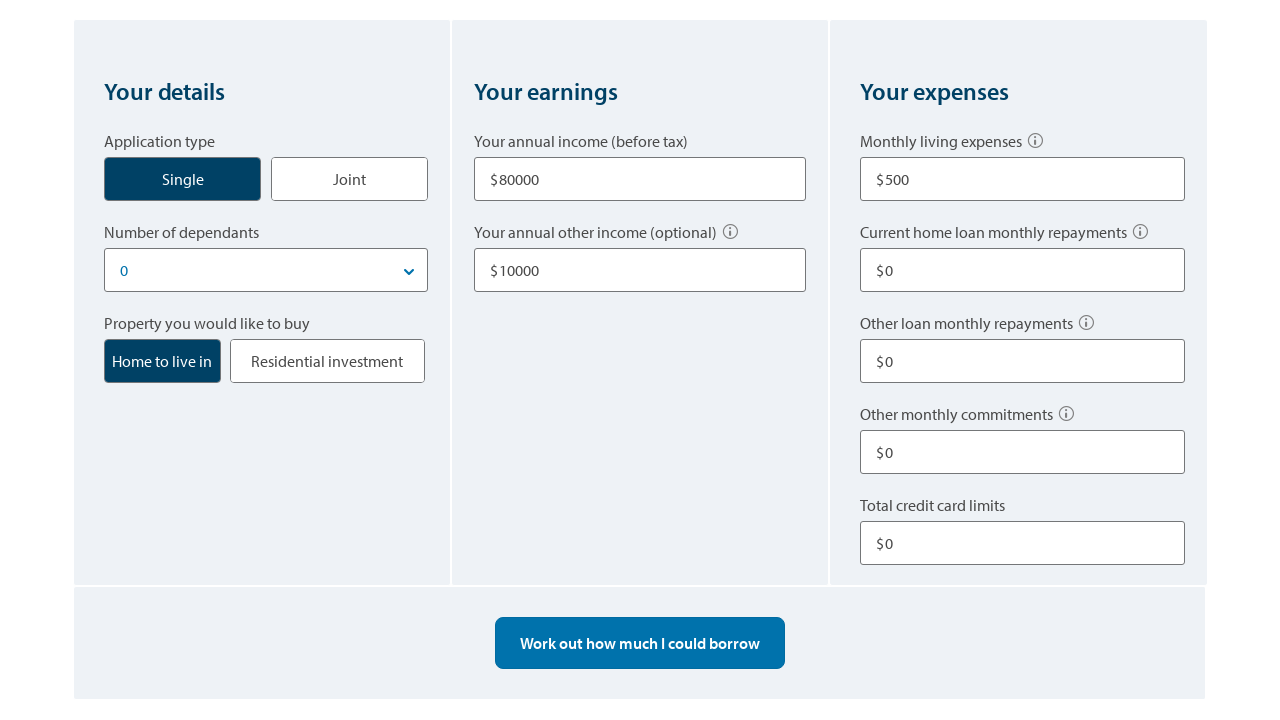

Filled other loan monthly repayments field with $100 on xpath=(//label[text()='Other loan monthly repayments']/following::input)[1]
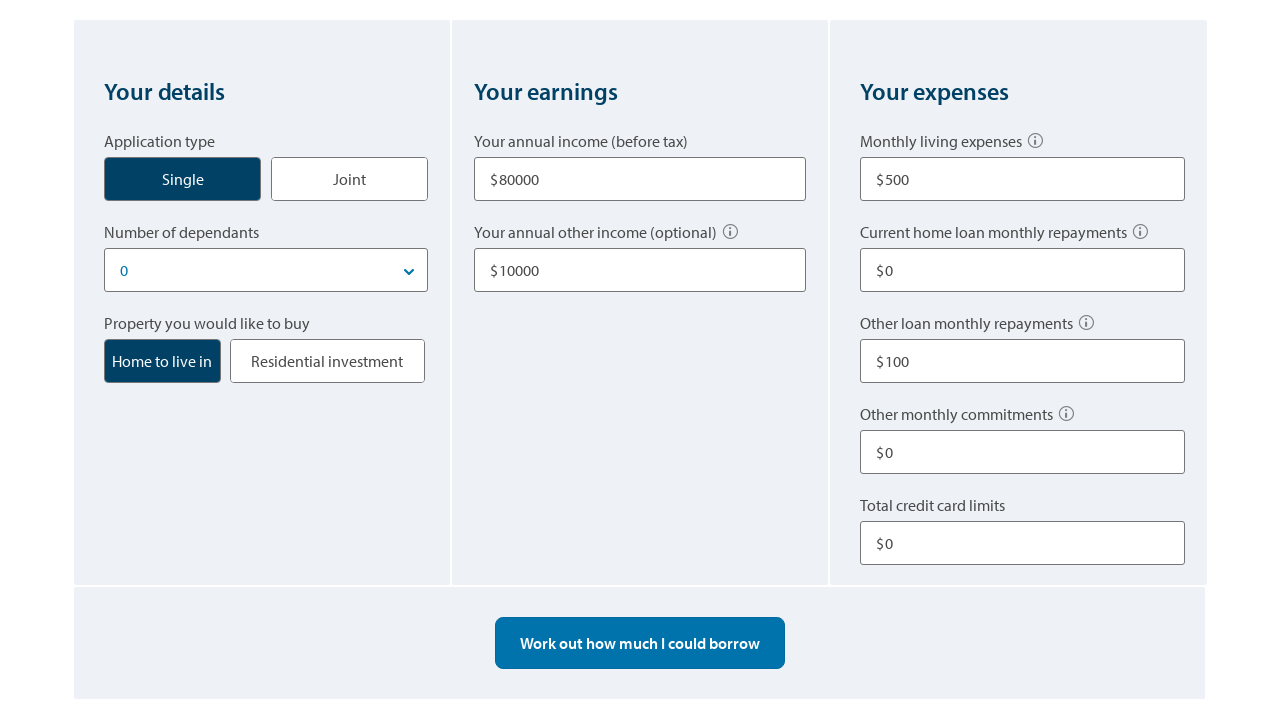

Filled other monthly commitments field with $0 on xpath=(//label[text()='Other monthly commitments']/following::input)[1]
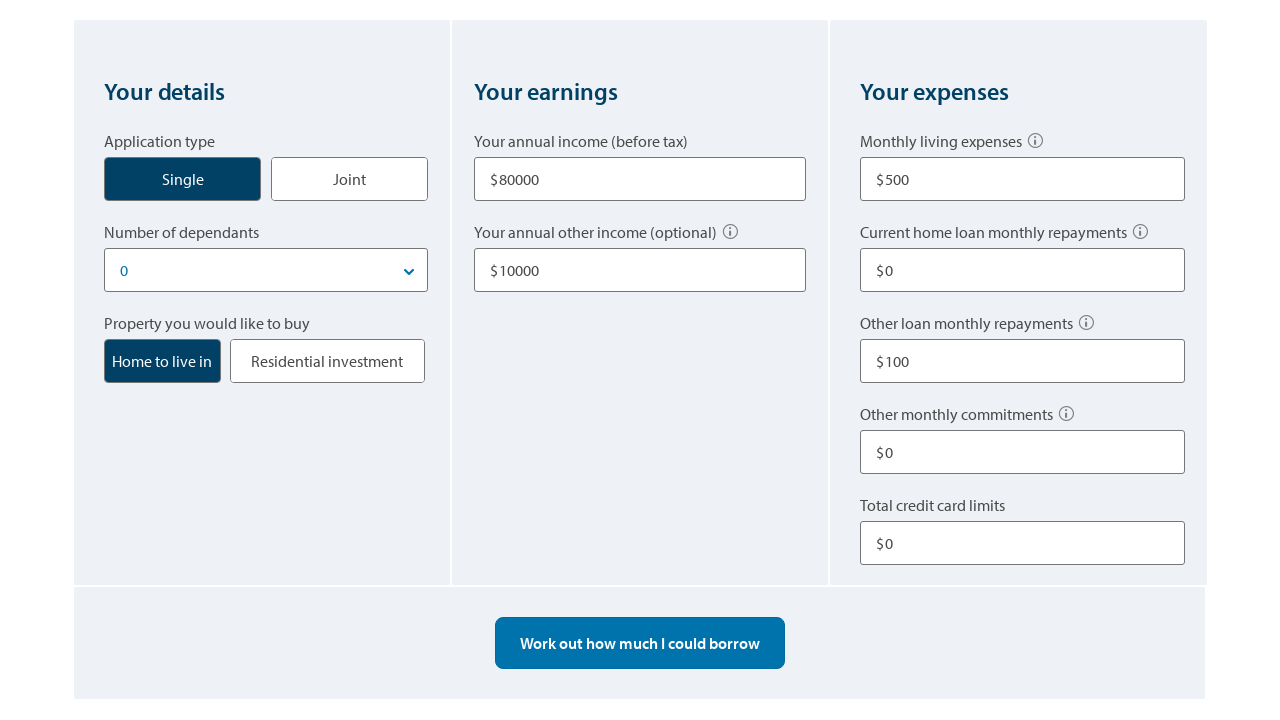

Filled total credit card limits field with $10,000 on xpath=//label[text()='Total credit card limits']/following::input
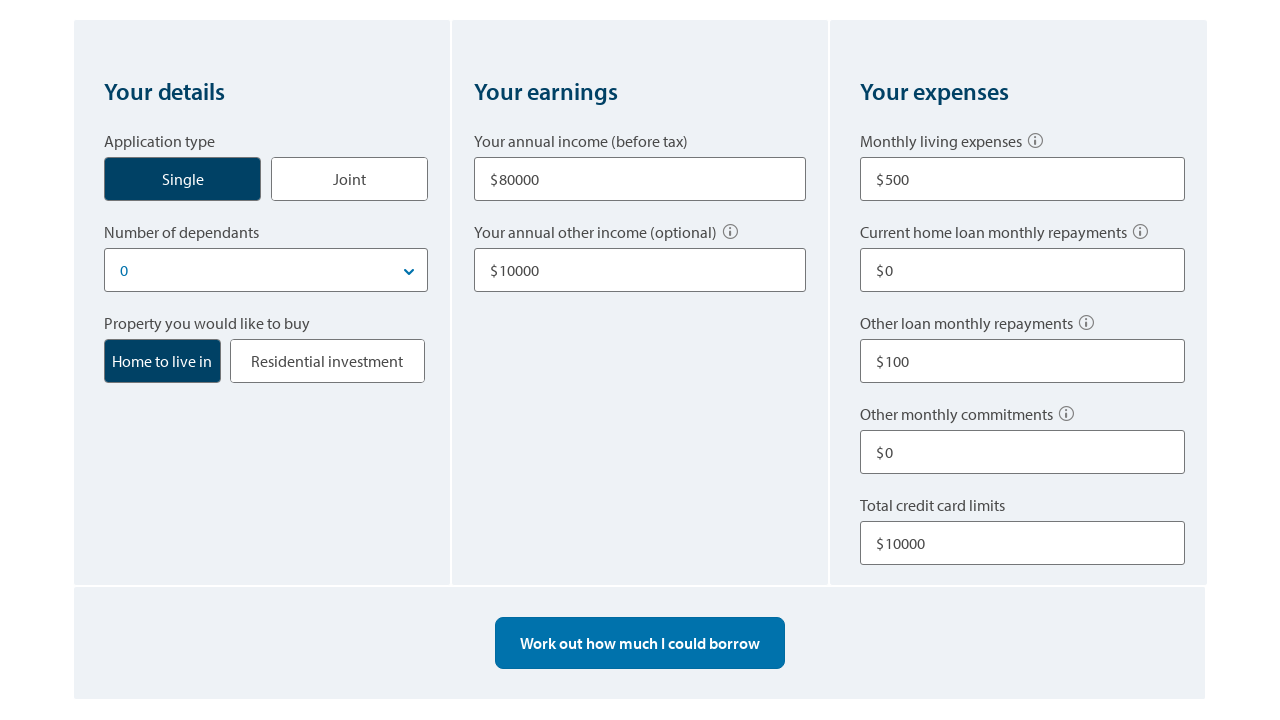

Clicked 'Work out how much I could borrow' button to perform calculation at (640, 643) on xpath=//button[text()[normalize-space()='Work out how much I could borrow']]
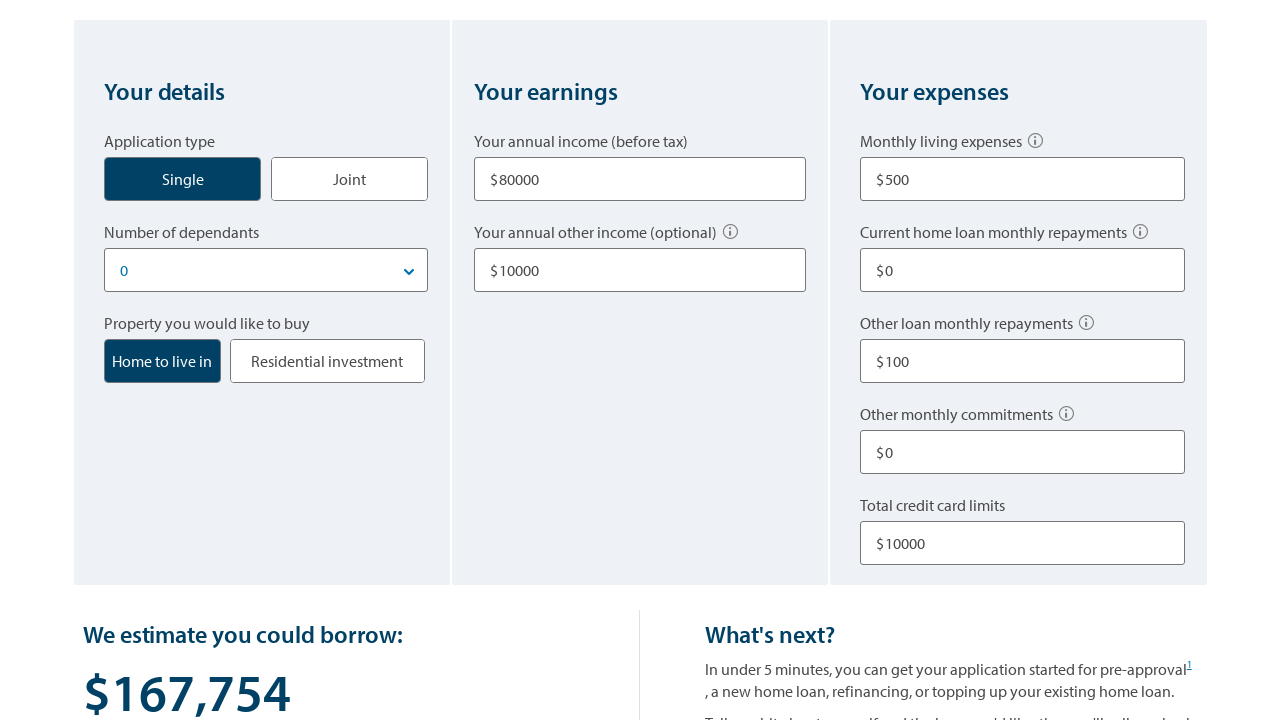

Waited for results page to load with Start over button
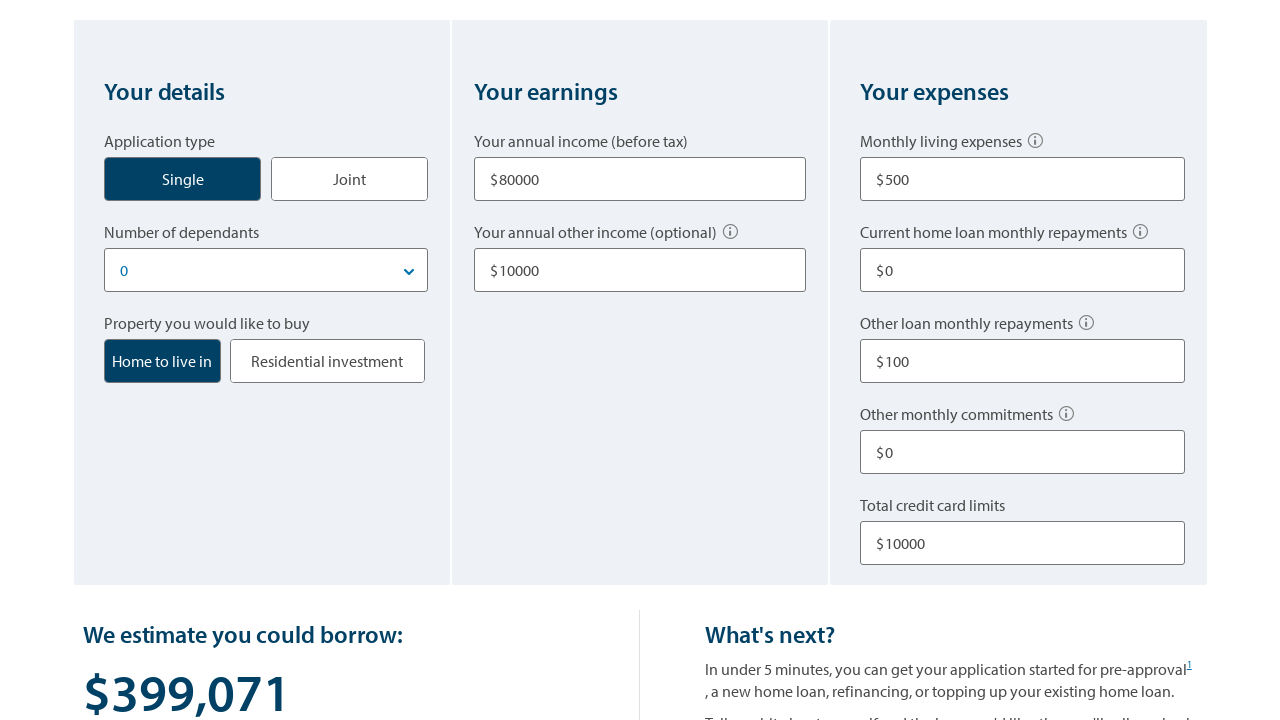

Clicked Start over button to reset the calculator form at (133, 360) on xpath=//div[@class='result__restart']//button[1]
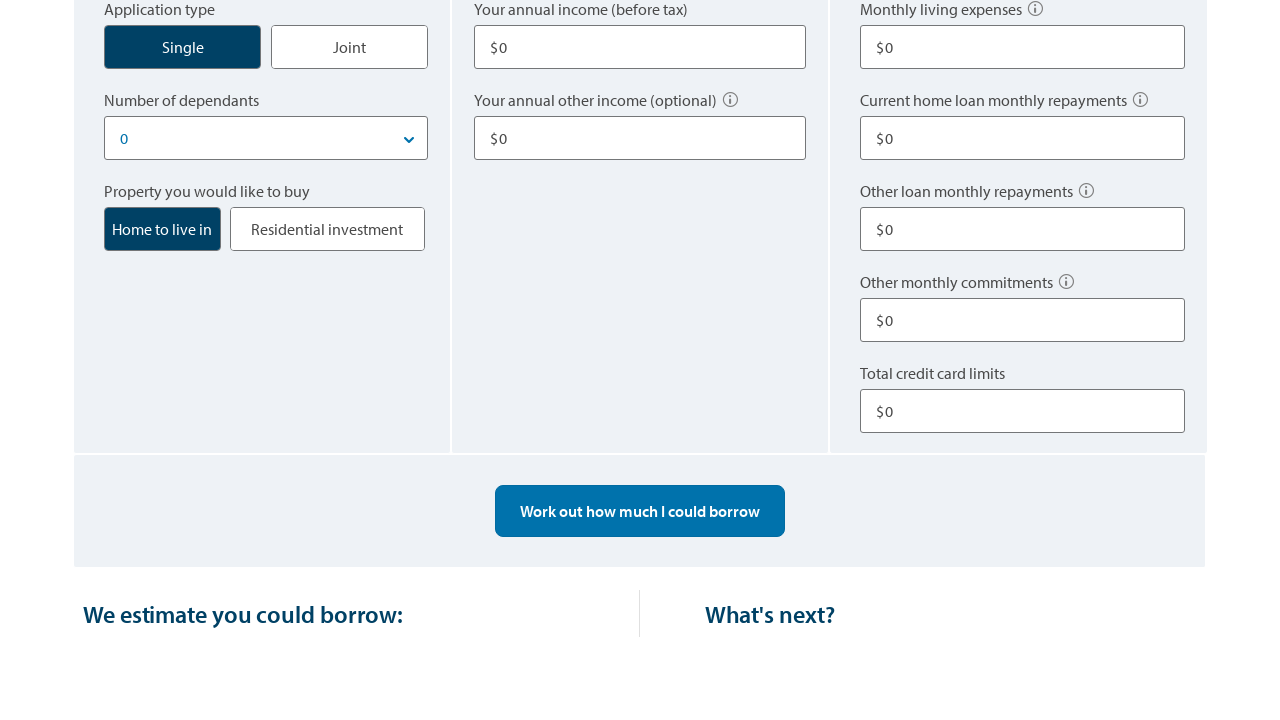

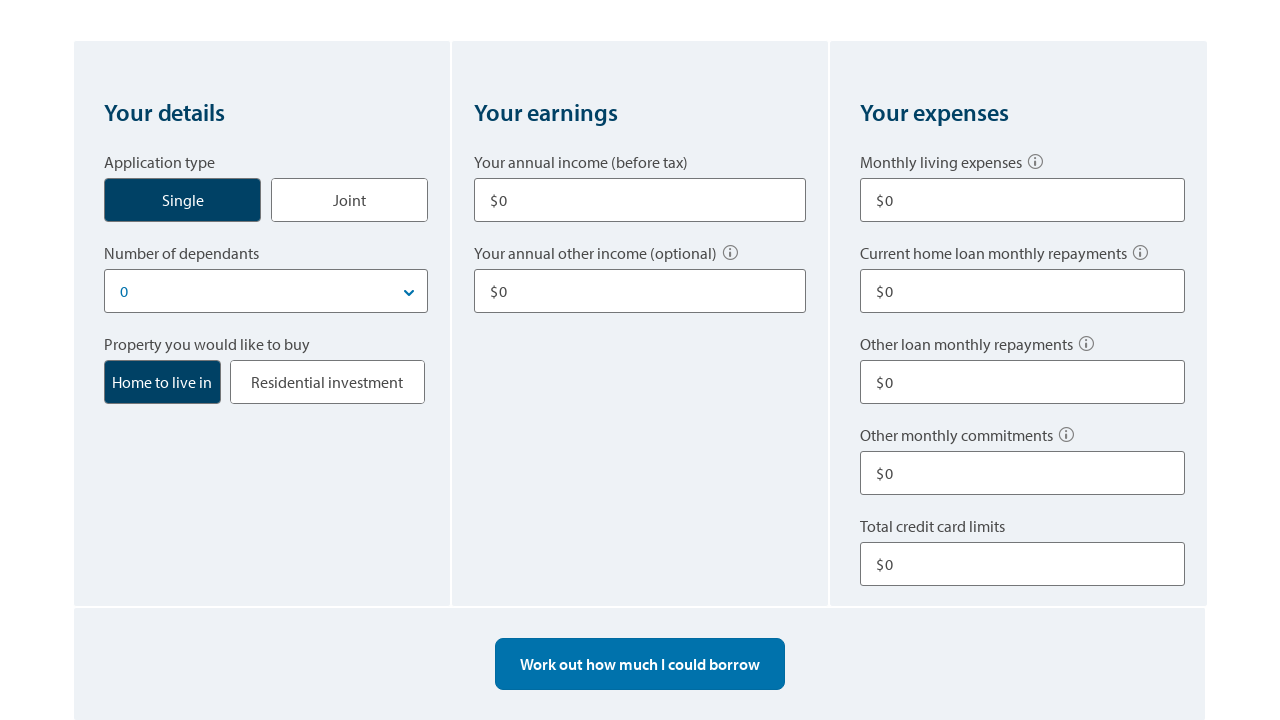